Demonstrates JavaScript execution on a text box form by highlighting form fields with red borders and clicking the submit button. The test focuses on interacting with form elements without filling in data.

Starting URL: https://demoqa.com/text-box

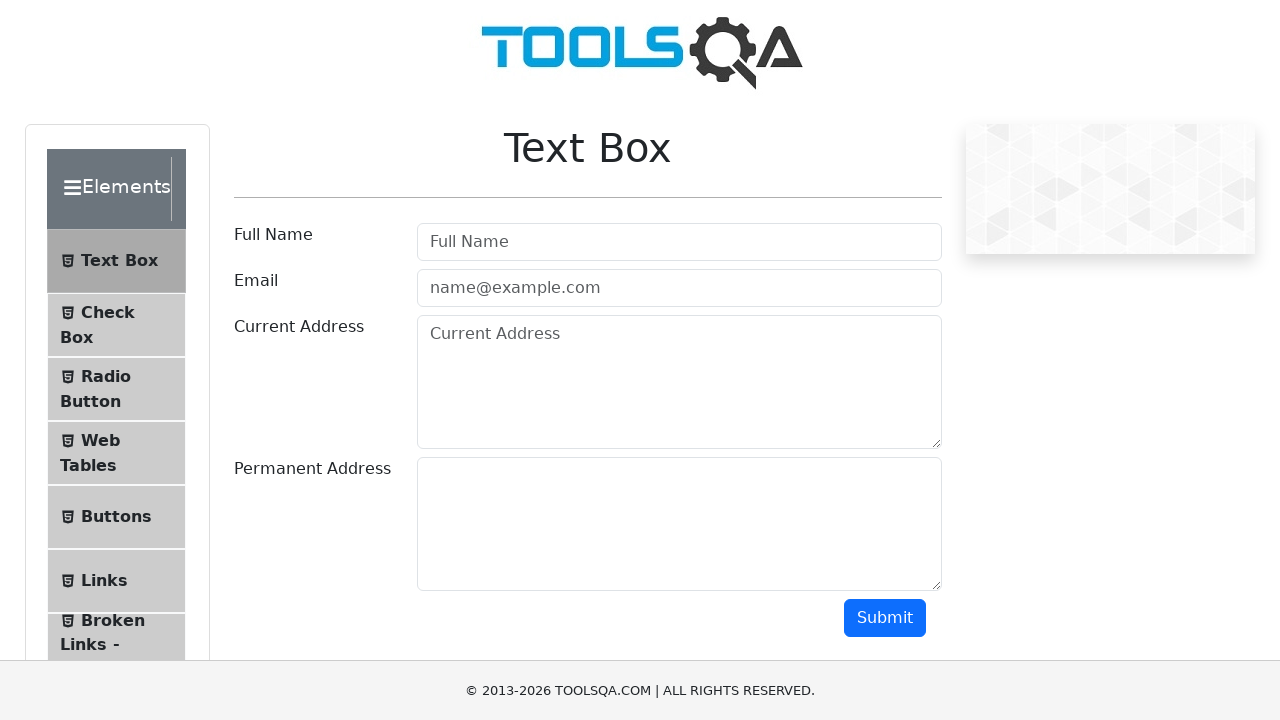

Waited for userName form field to load
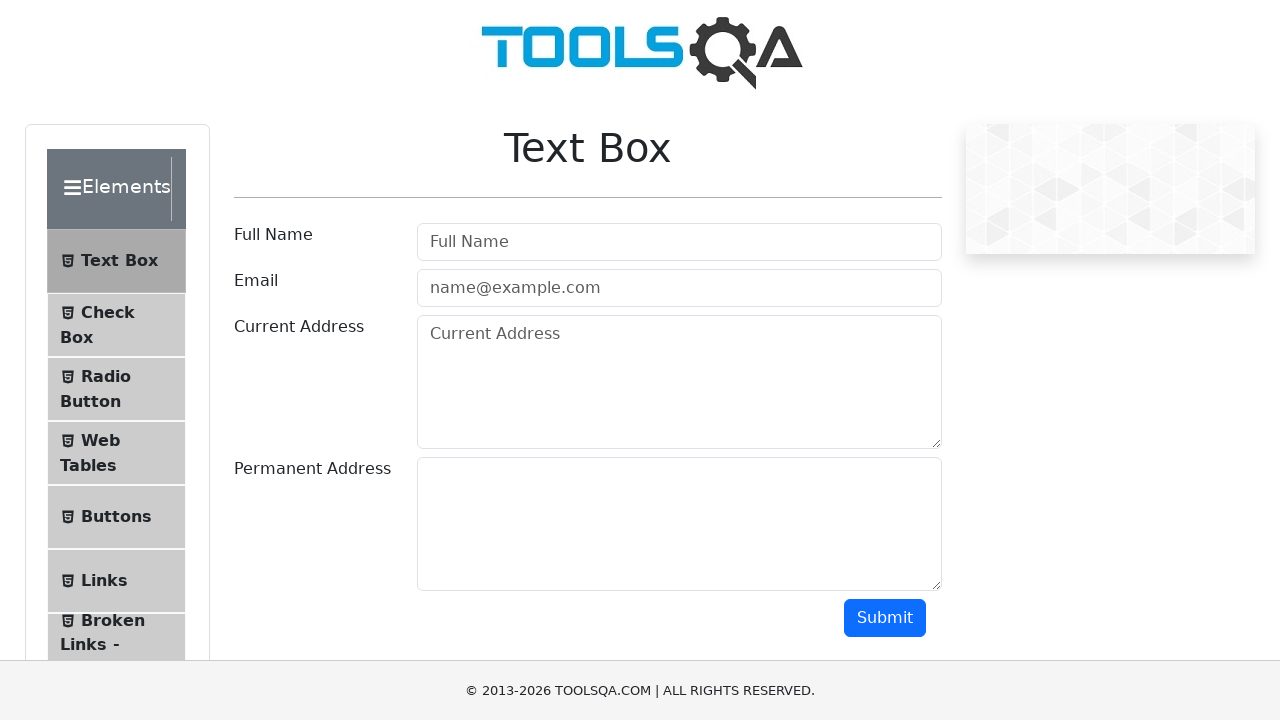

Highlighted userName field with red border
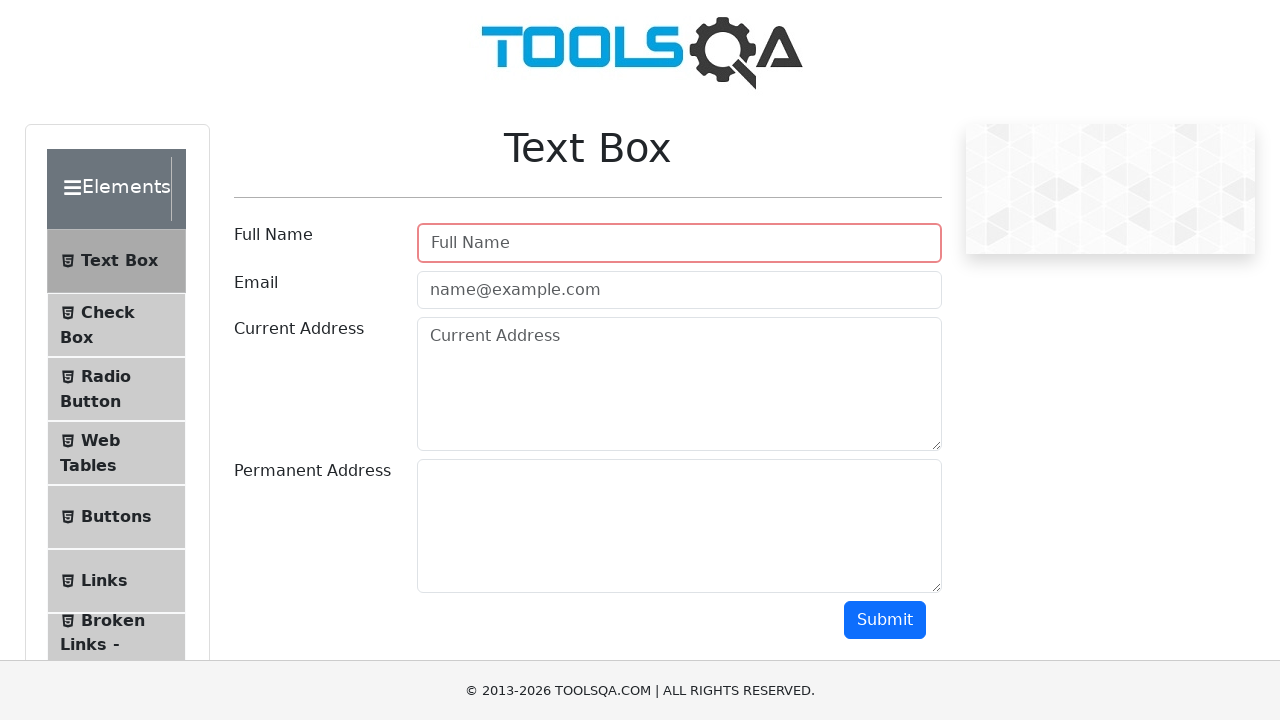

Highlighted userEmail field with red border
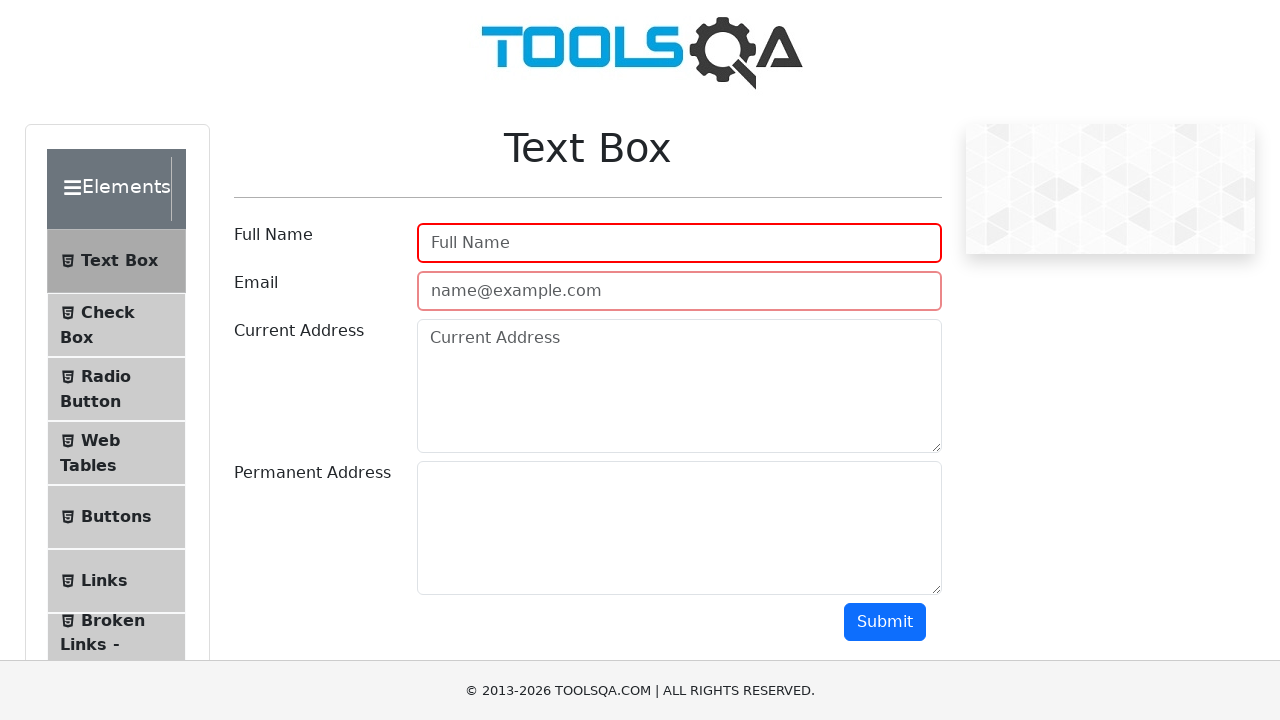

Highlighted currentAddress field with red border
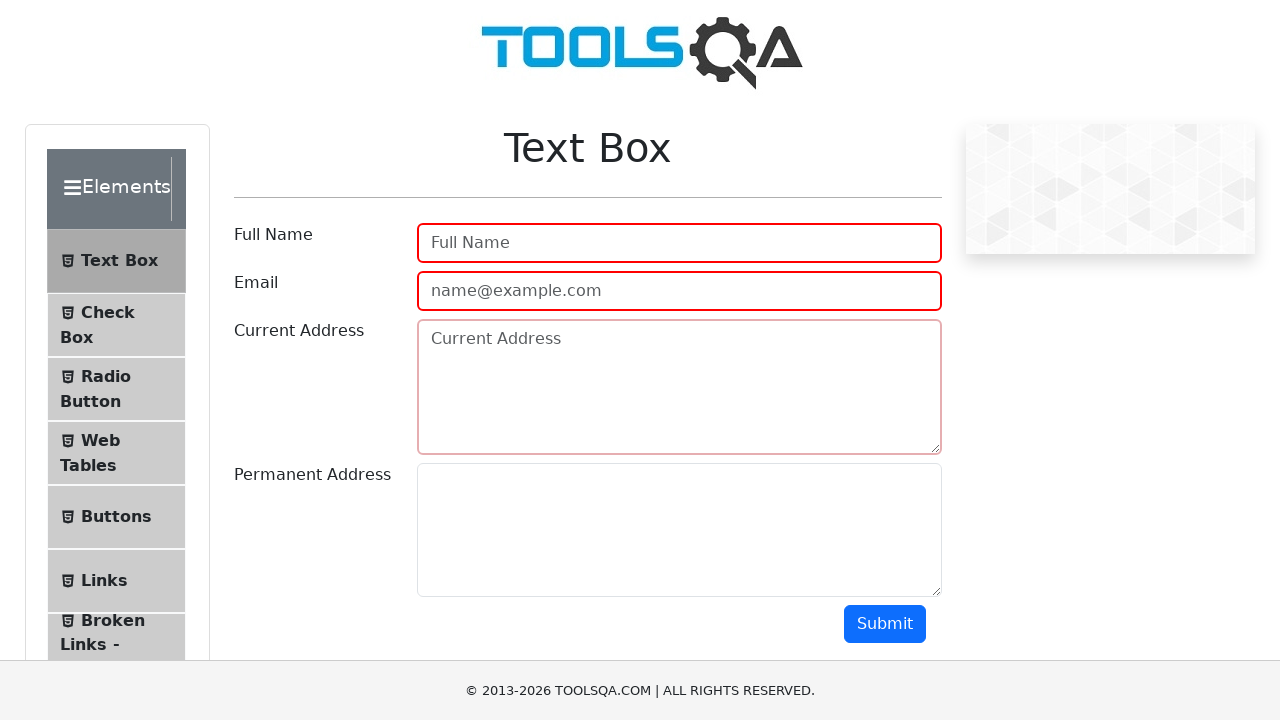

Highlighted permanentAddress field with red border
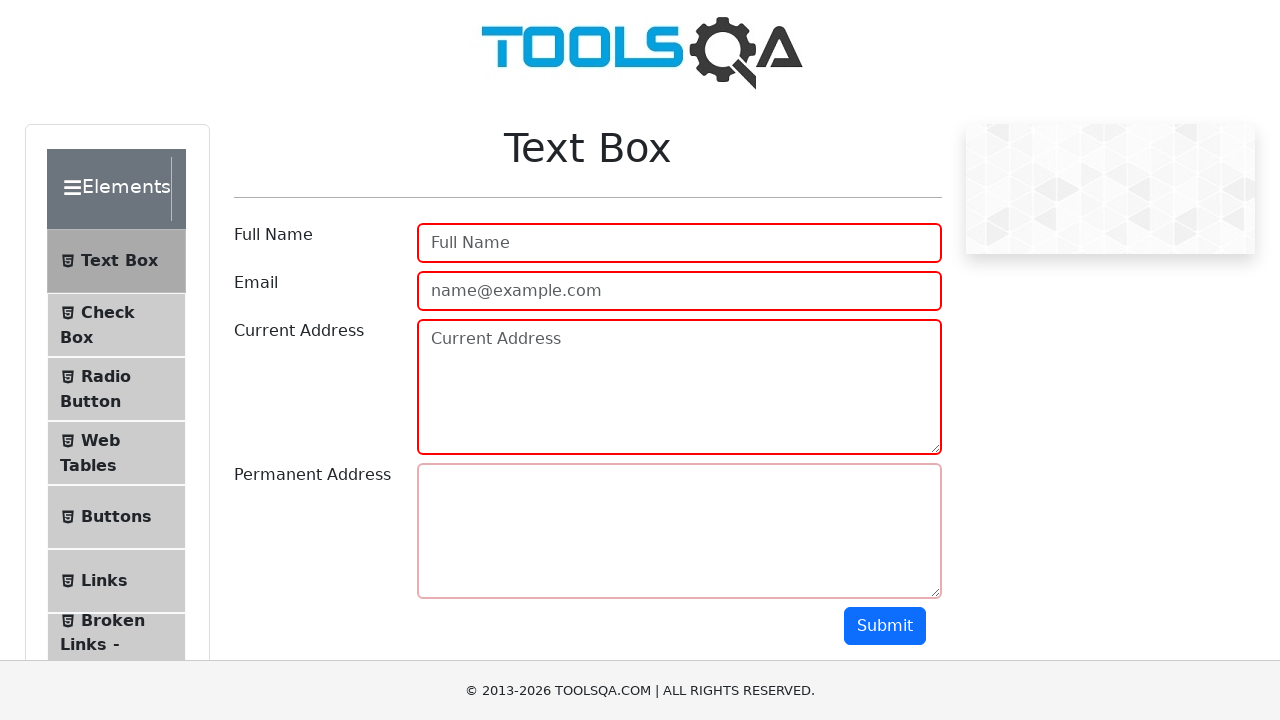

Clicked submit button via JavaScript
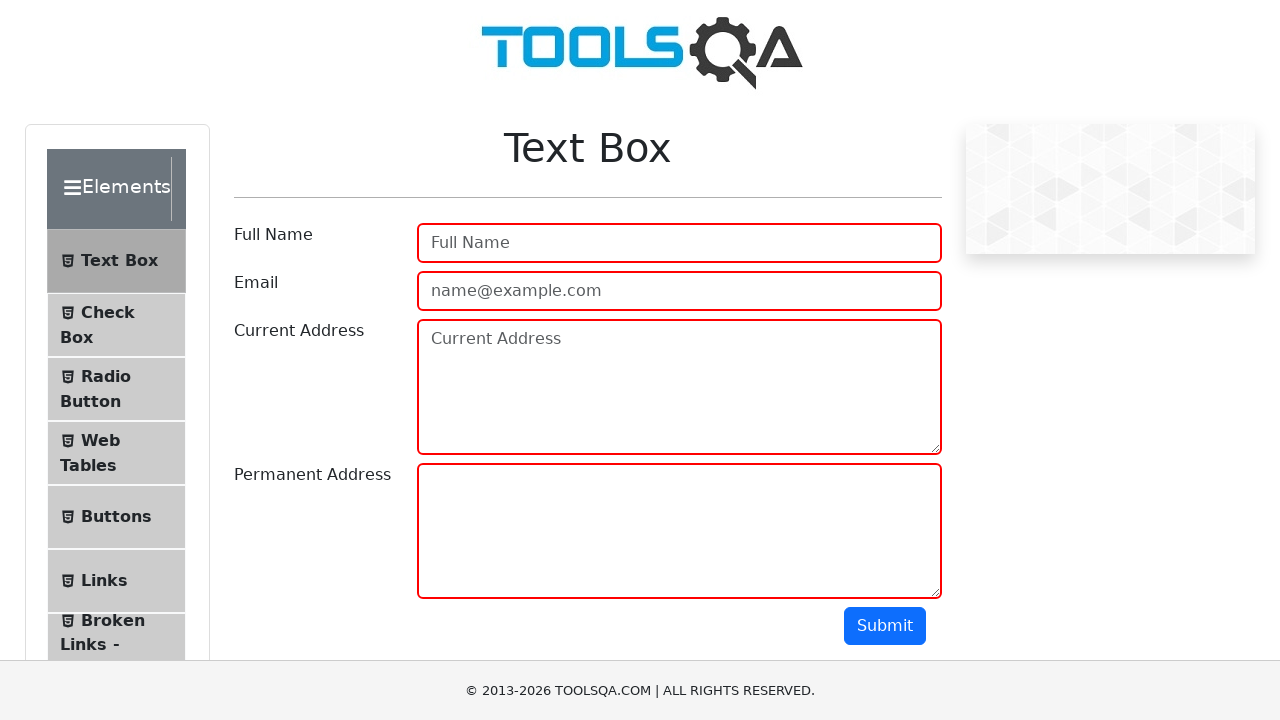

Waited 1 second for response
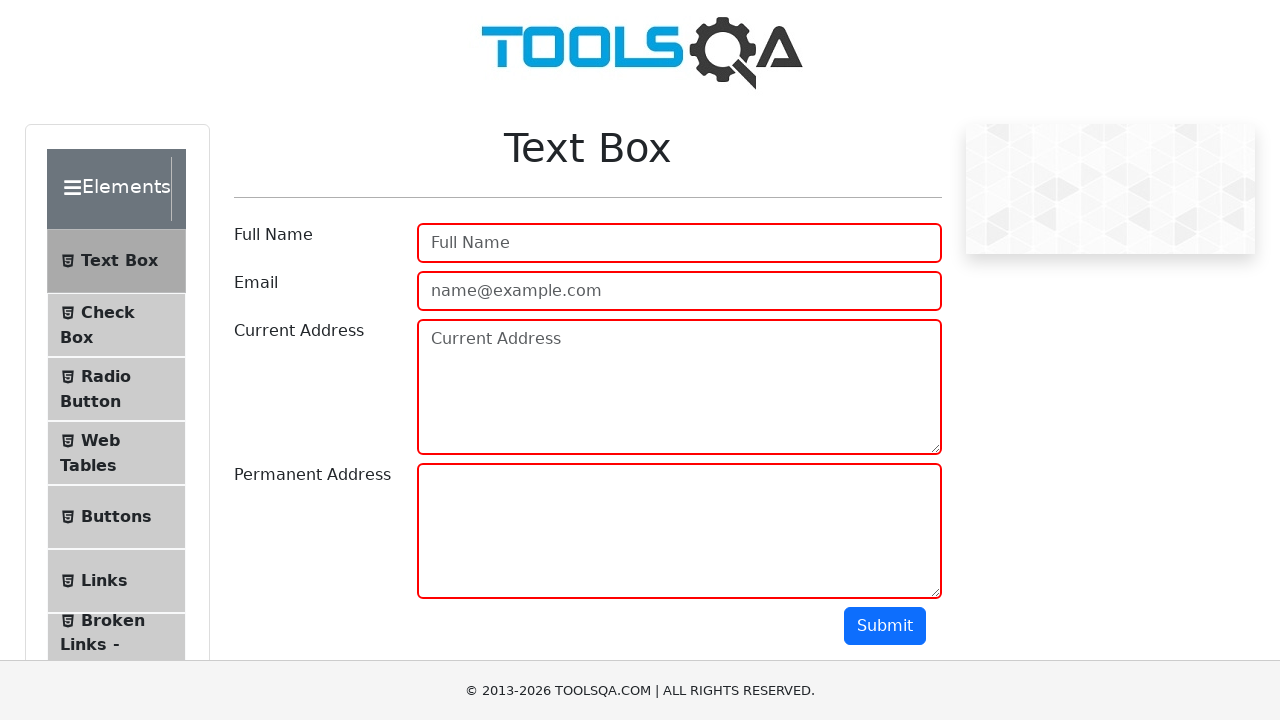

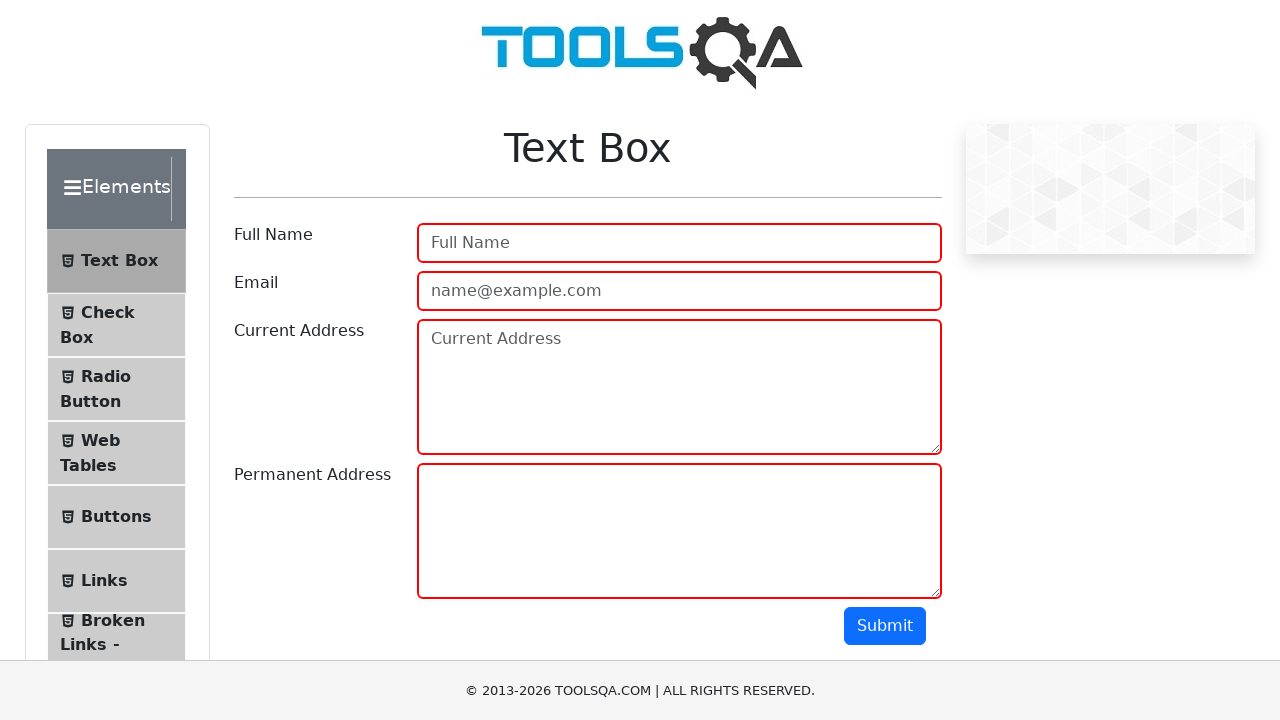